Tests JavaScript alert handling by clicking a button that triggers an alert, accepting the alert, and verifying the result message is displayed correctly on the page.

Starting URL: http://the-internet.herokuapp.com/javascript_alerts

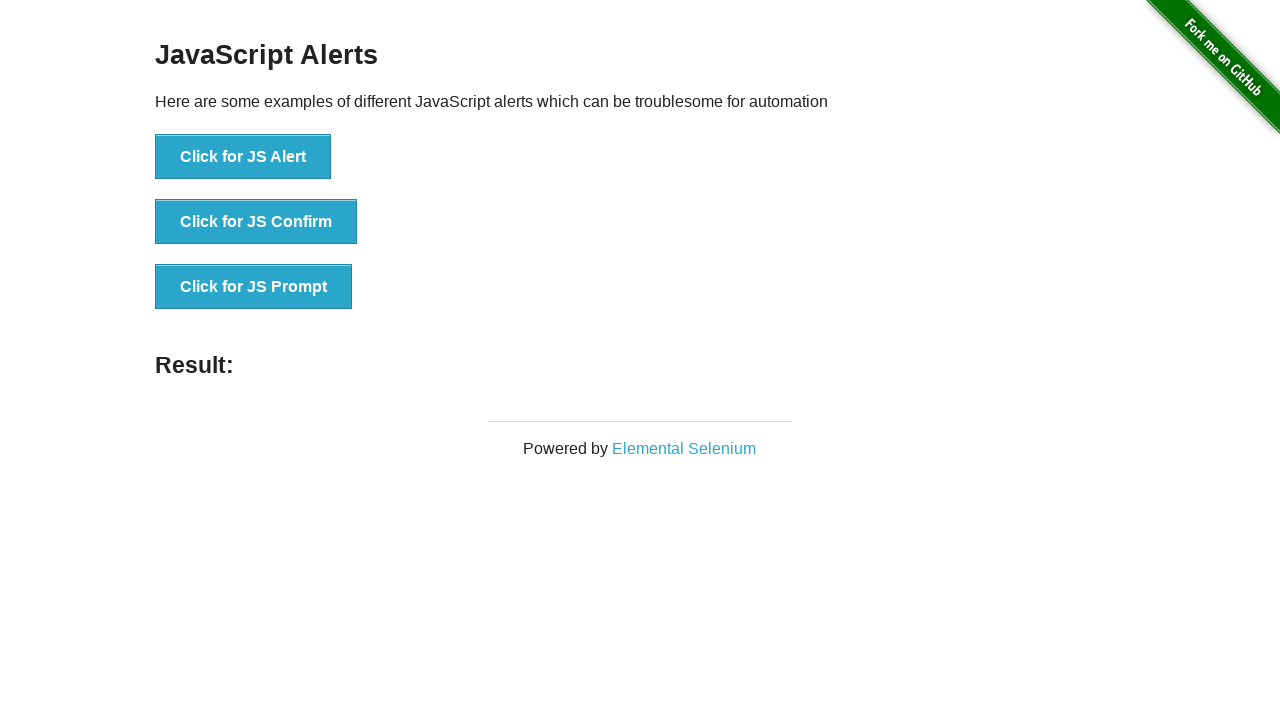

Clicked the first button to trigger JavaScript alert at (243, 157) on ul > li:nth-child(1) > button
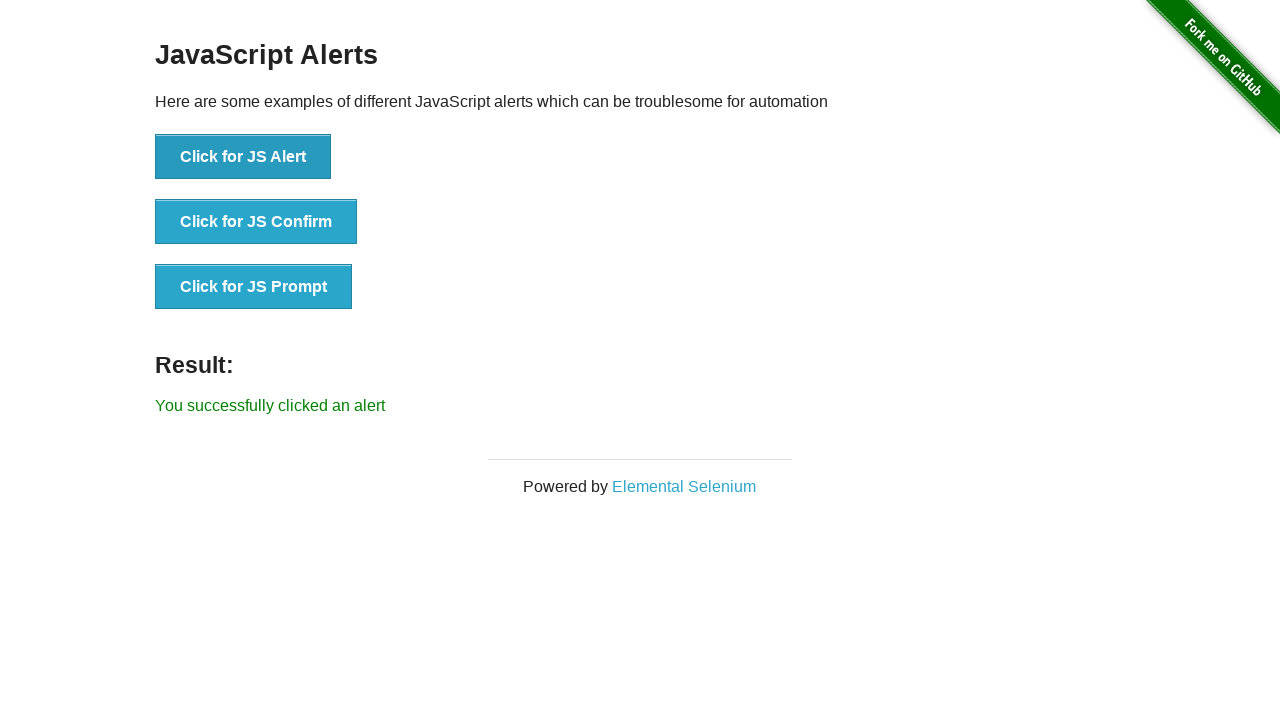

Set up dialog handler to accept alerts
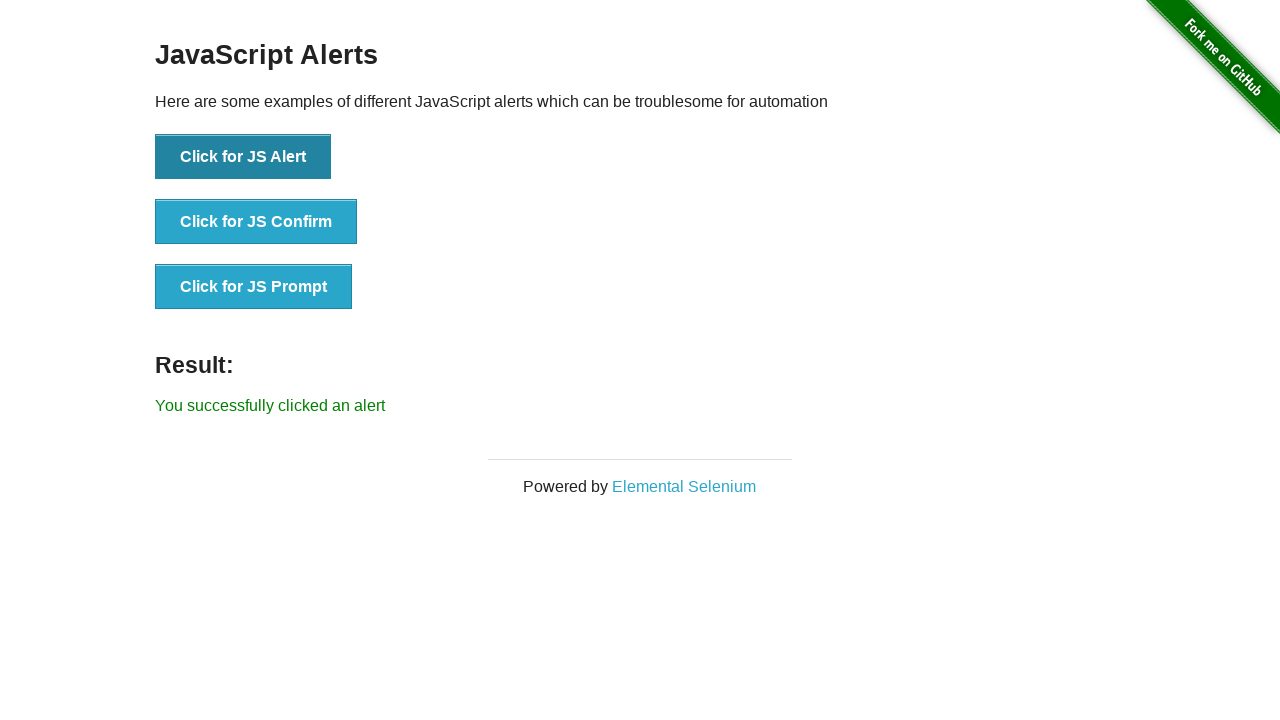

Result message element loaded
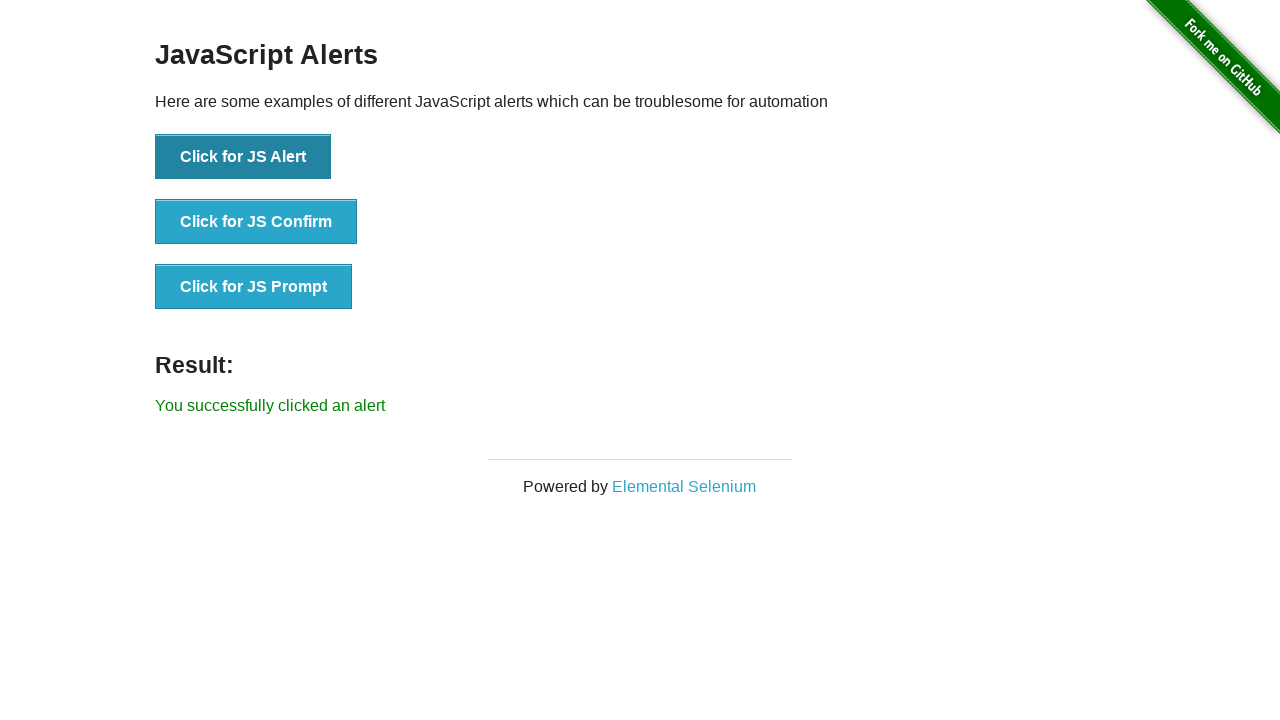

Retrieved result message text content
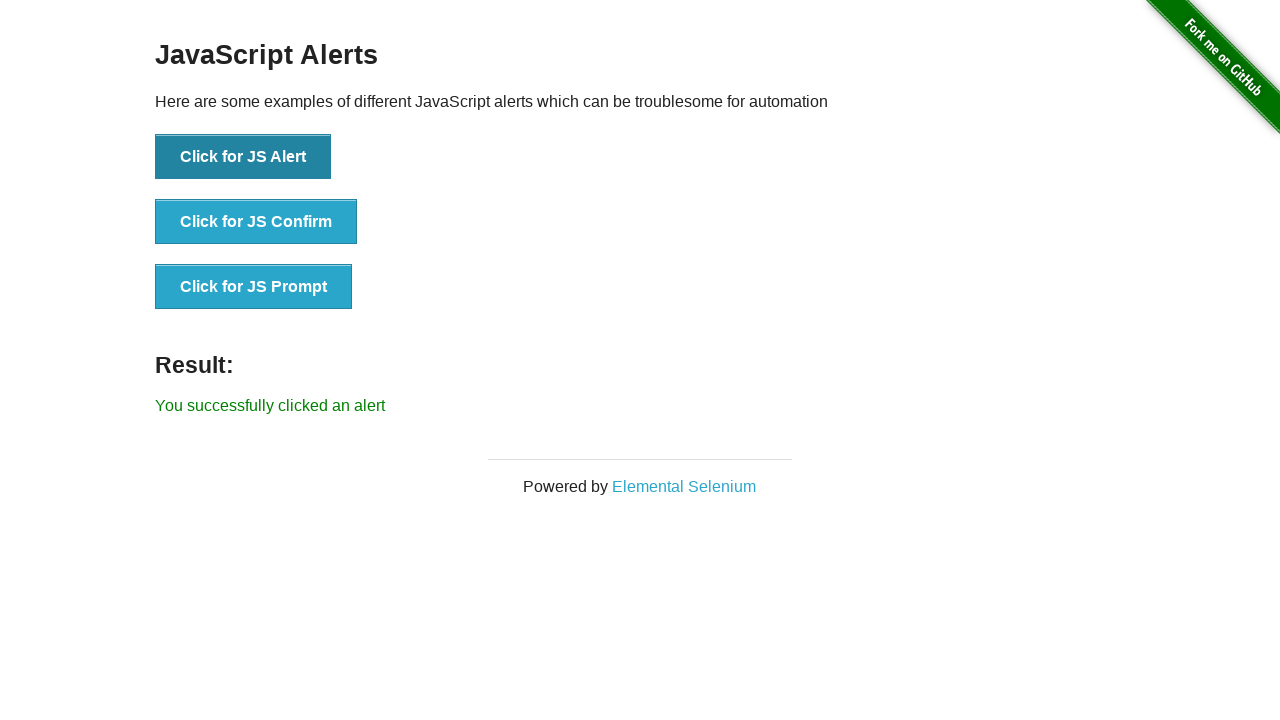

Verified result message matches expected text 'You successfully clicked an alert'
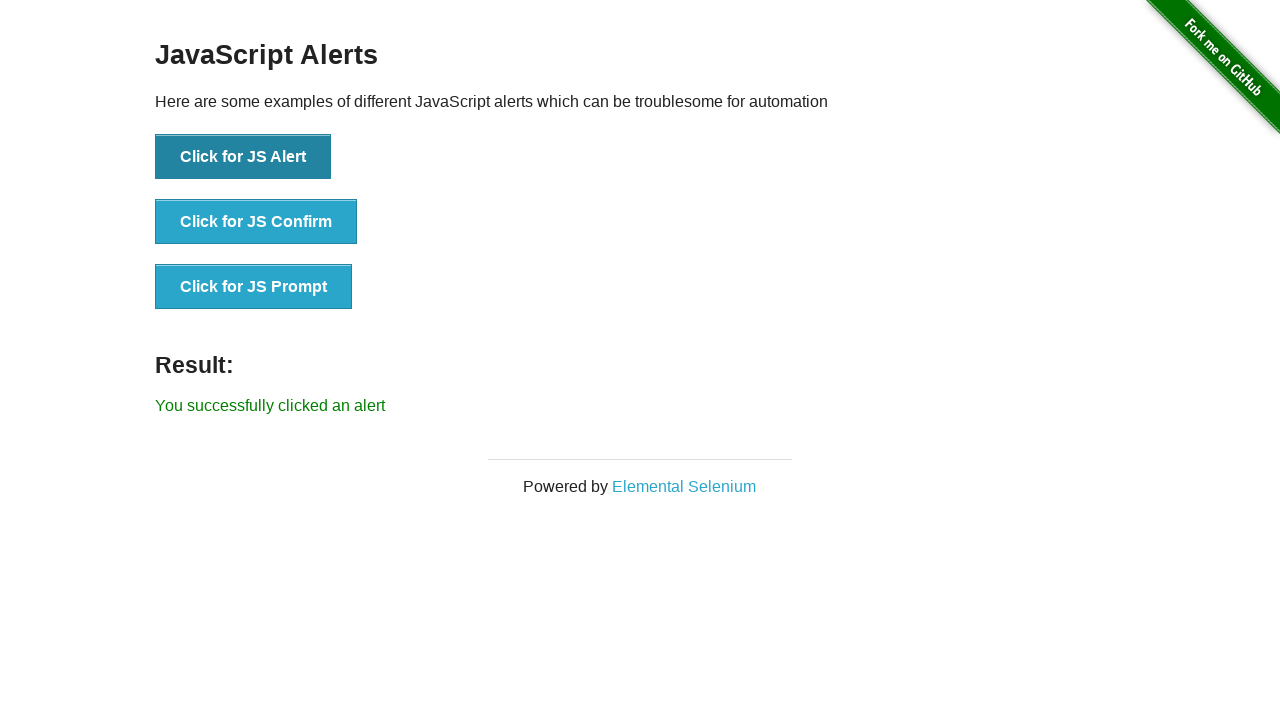

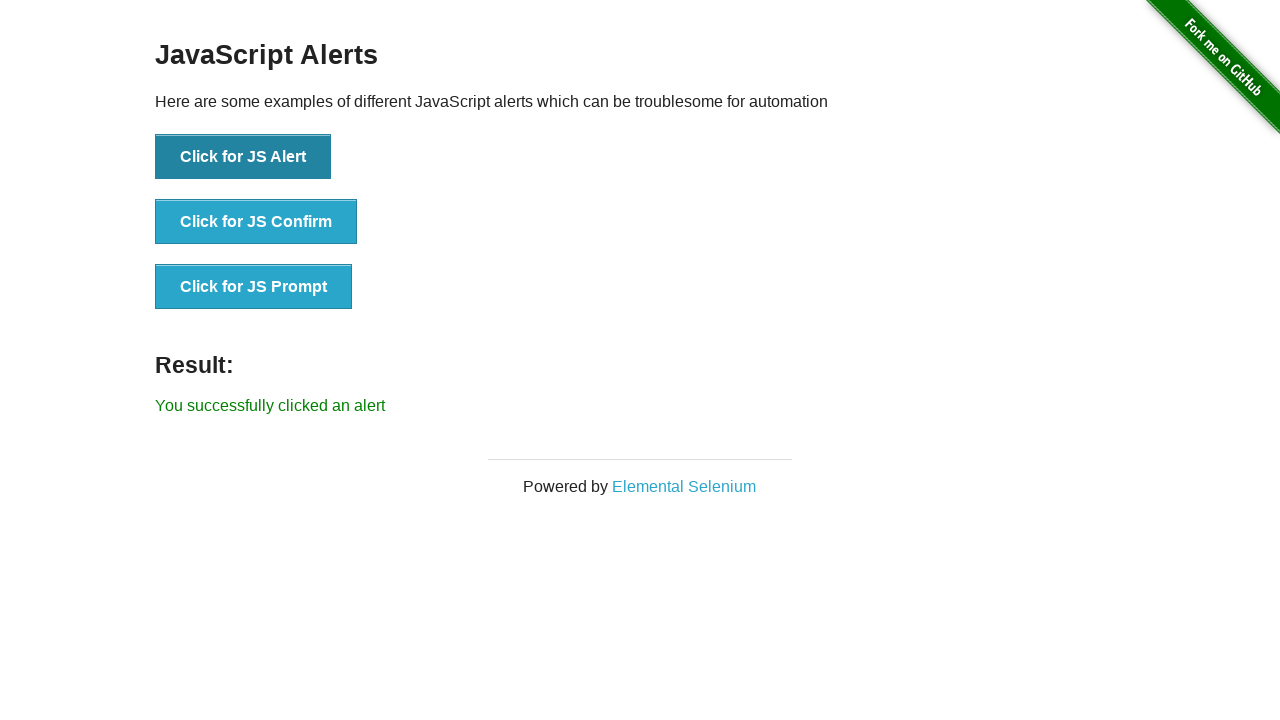